Navigates to the Form Authentication page by clicking on the link and verifies the URL

Starting URL: https://the-internet.herokuapp.com

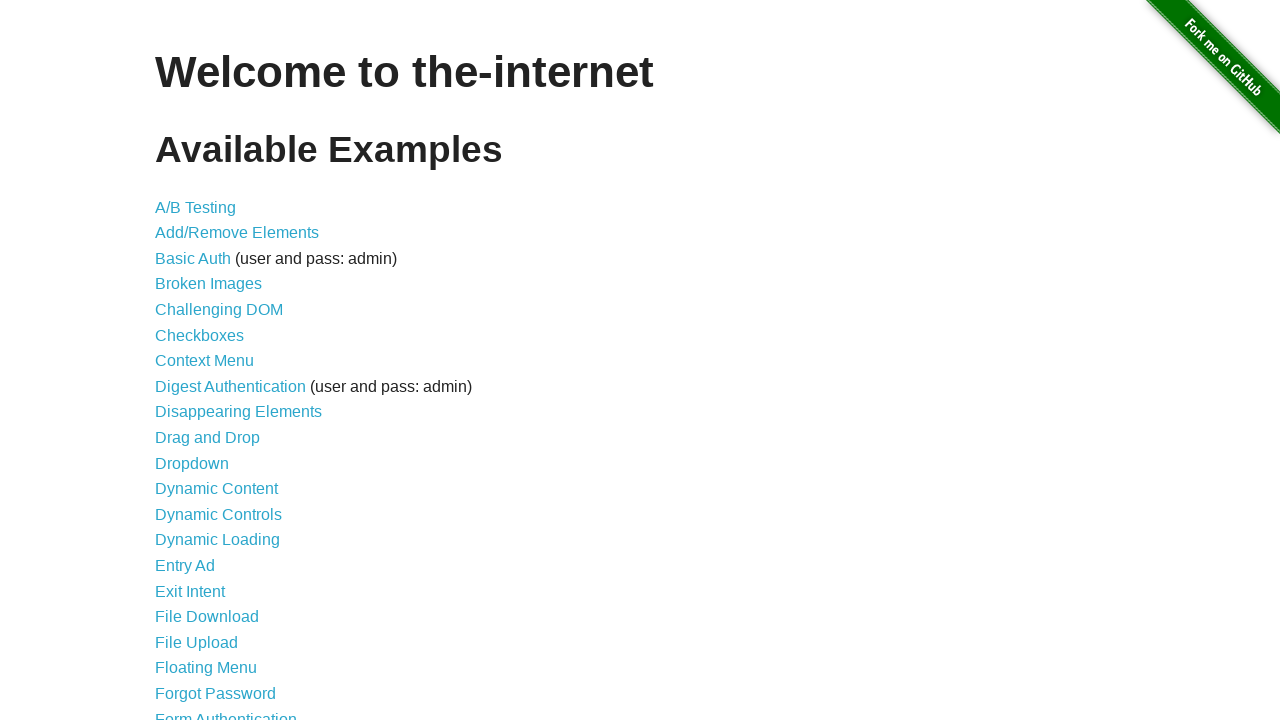

Clicked on Form Authentication link at (226, 712) on text=Form Authentication
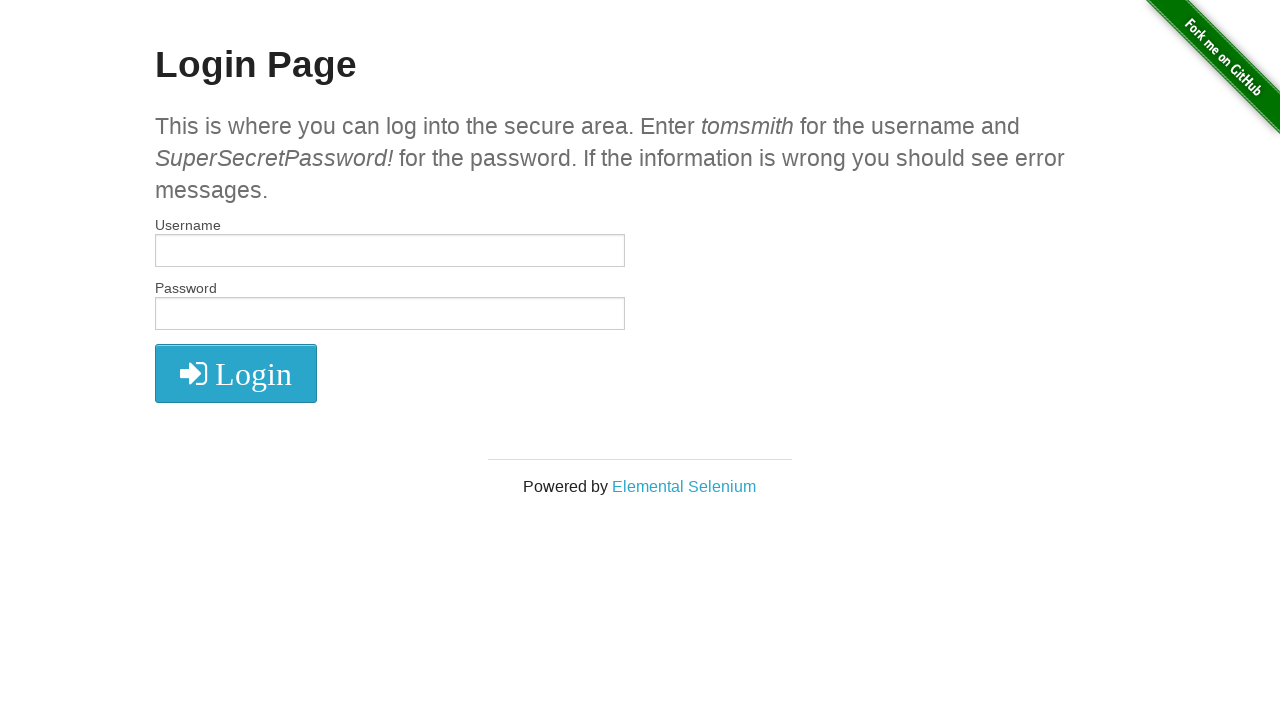

Verified successful navigation to Form Authentication login page
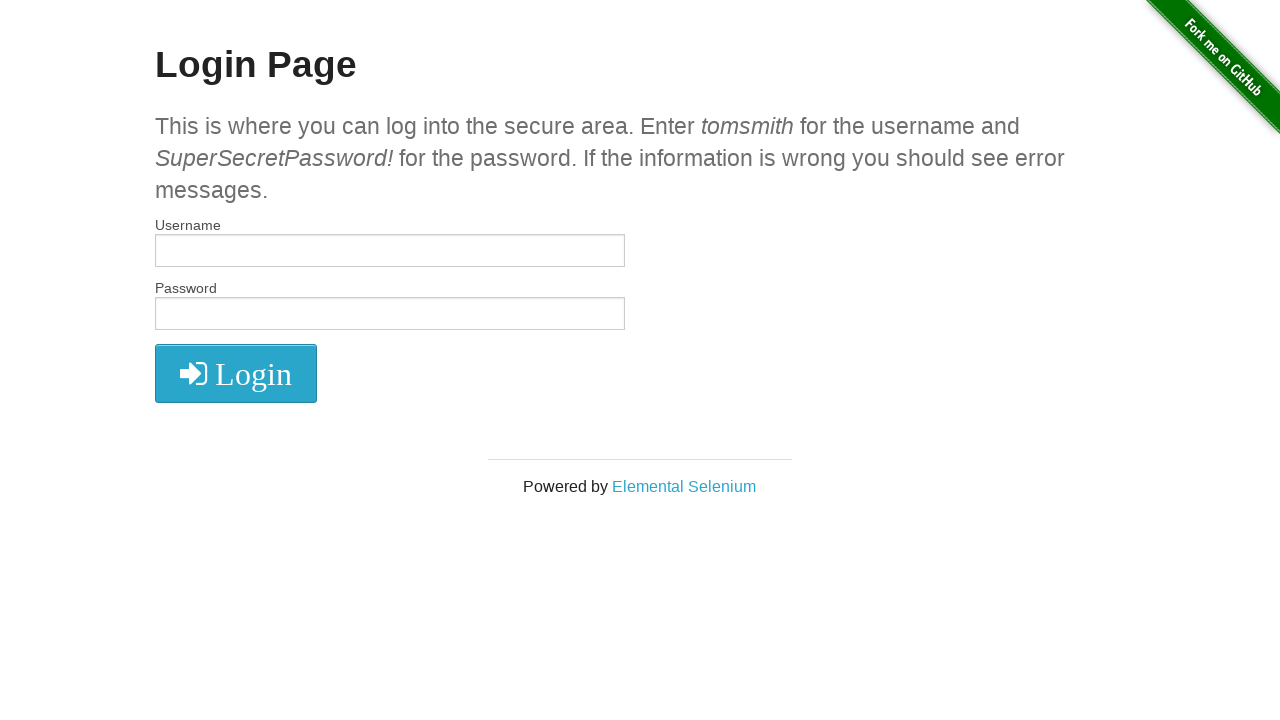

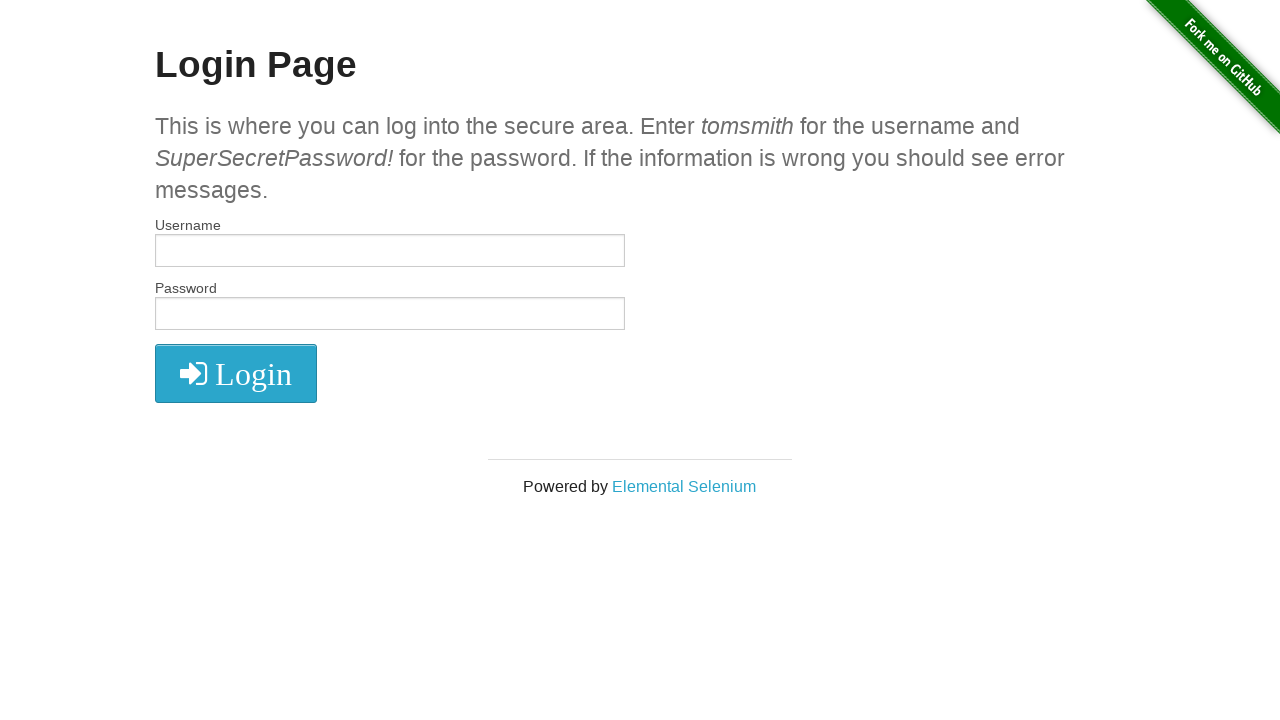